Negative test case that verifies the main page title element is visible and contains partial expected text

Starting URL: https://kupithai.ru/

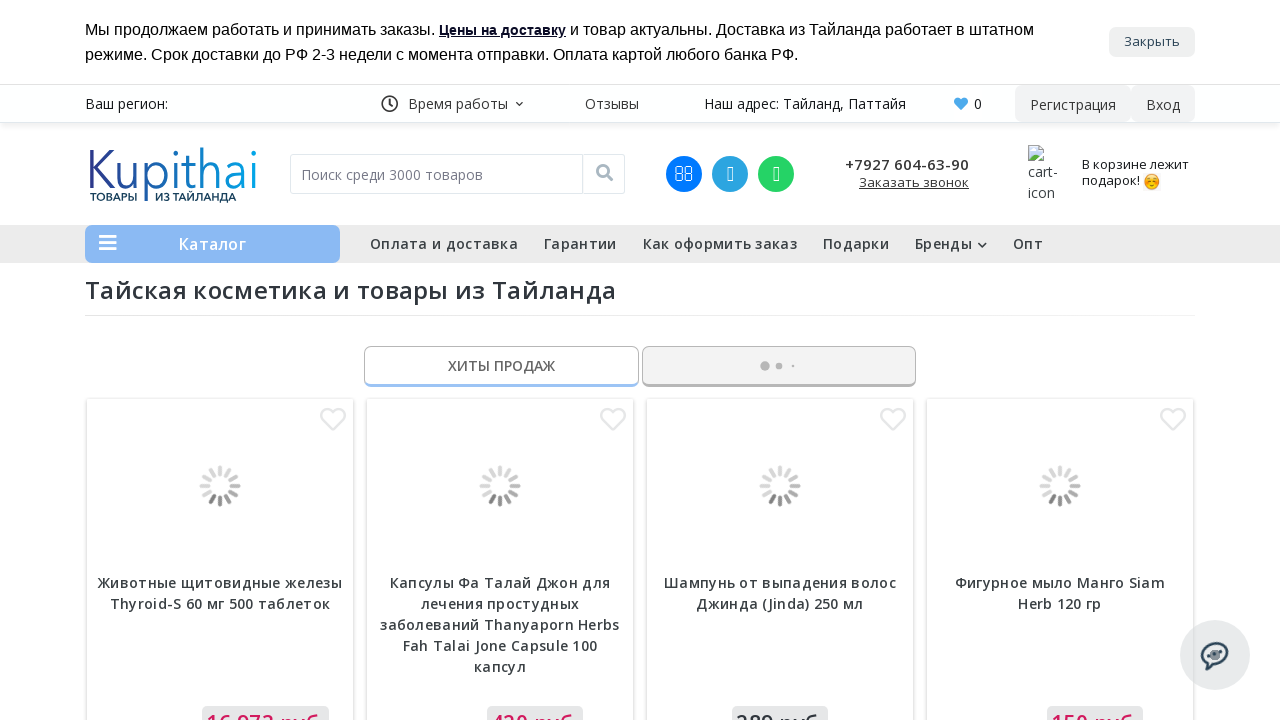

Waited for main shop title element to be visible
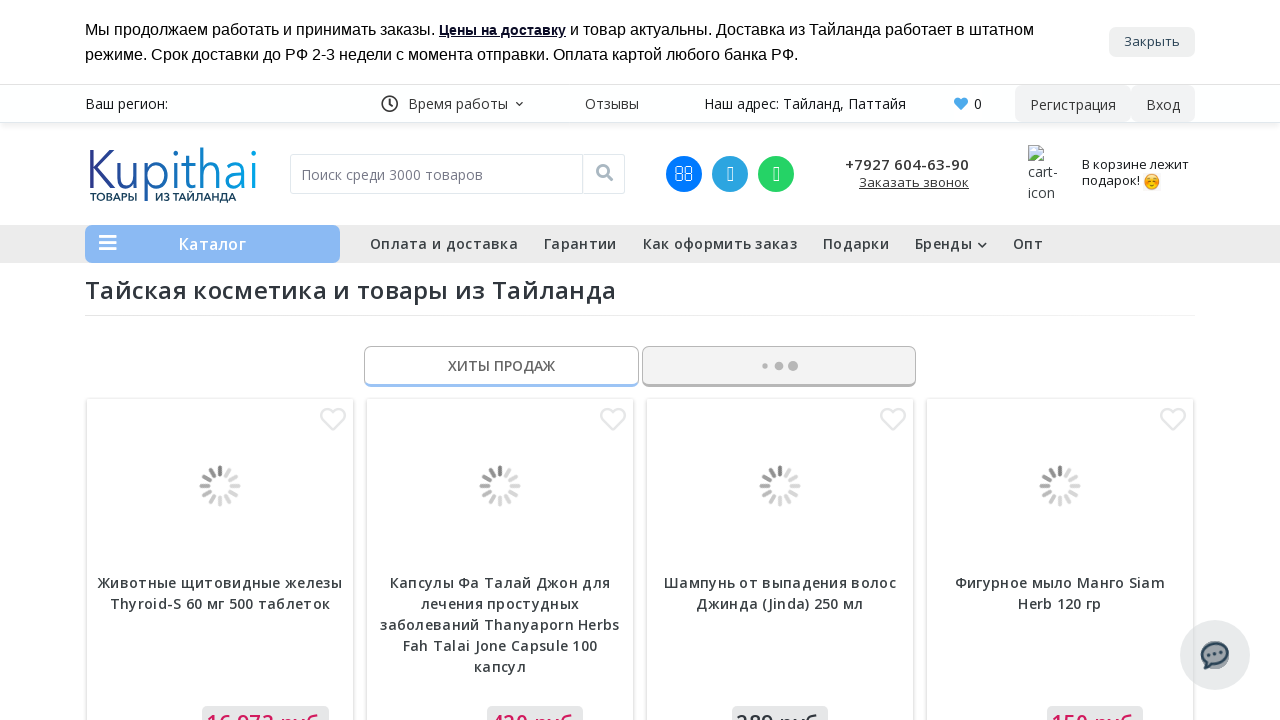

Located main shop title element
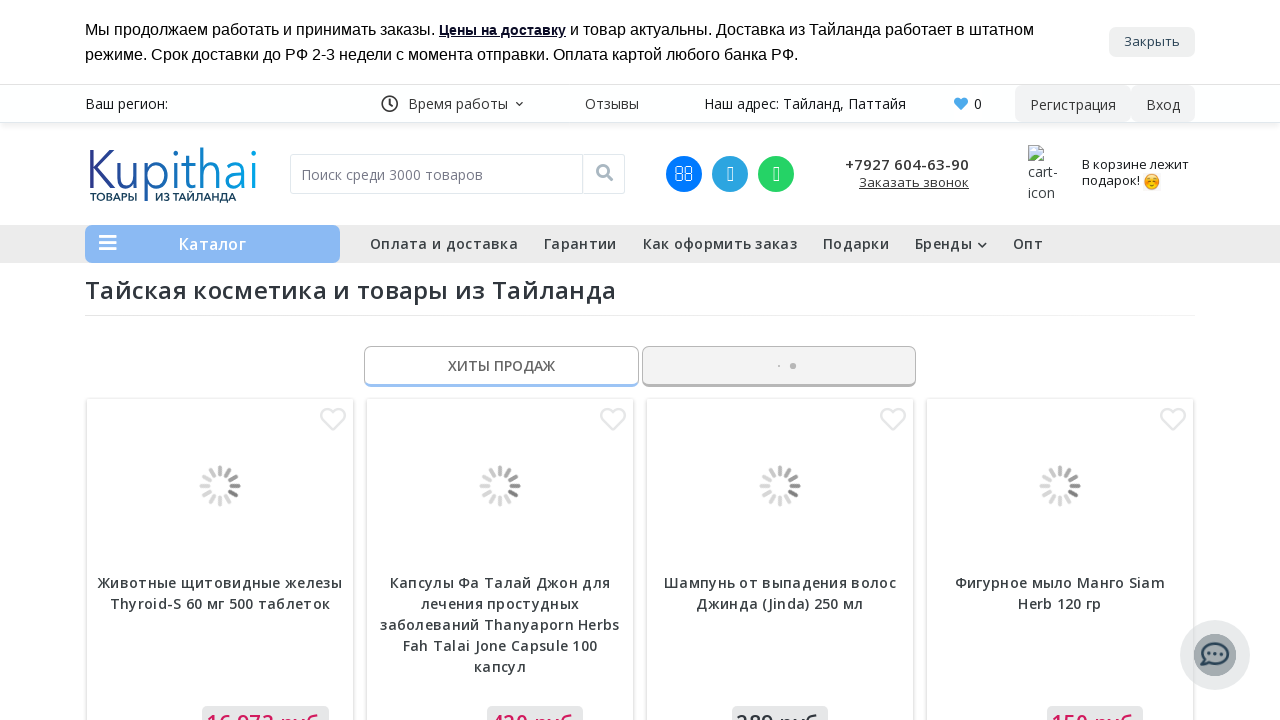

Verified title contains expected text 'Тайская косметика и товары'
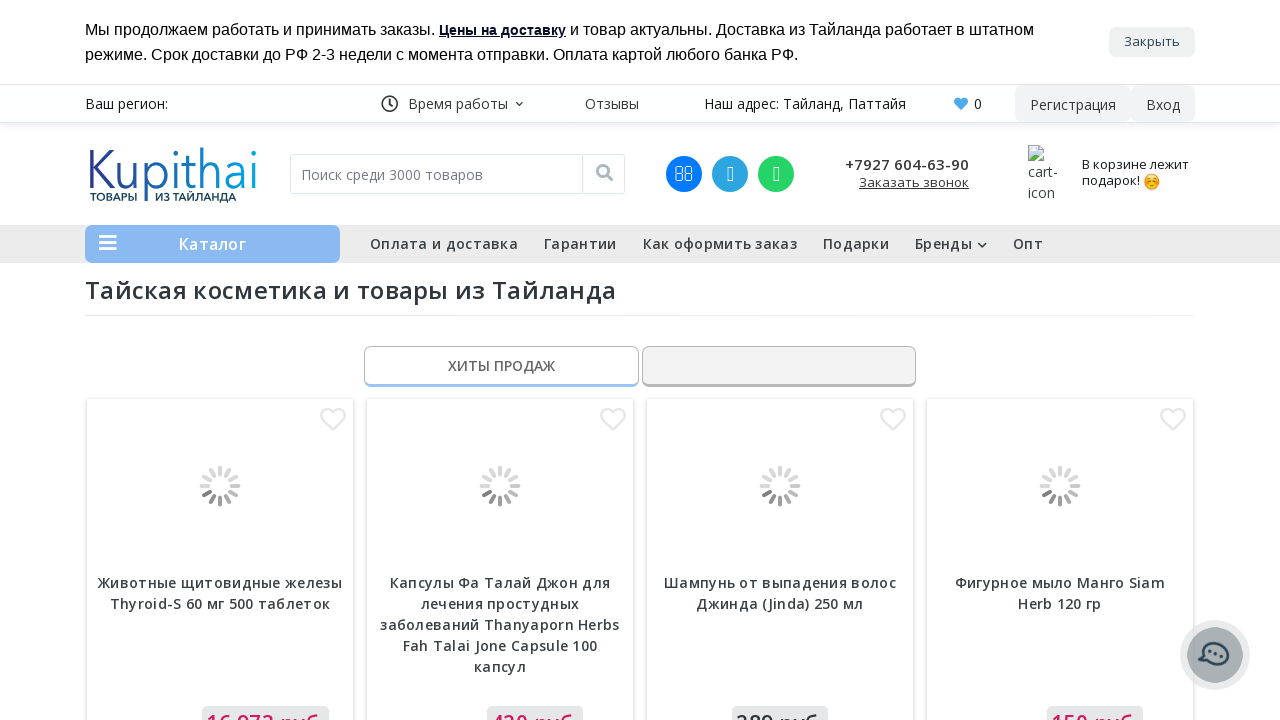

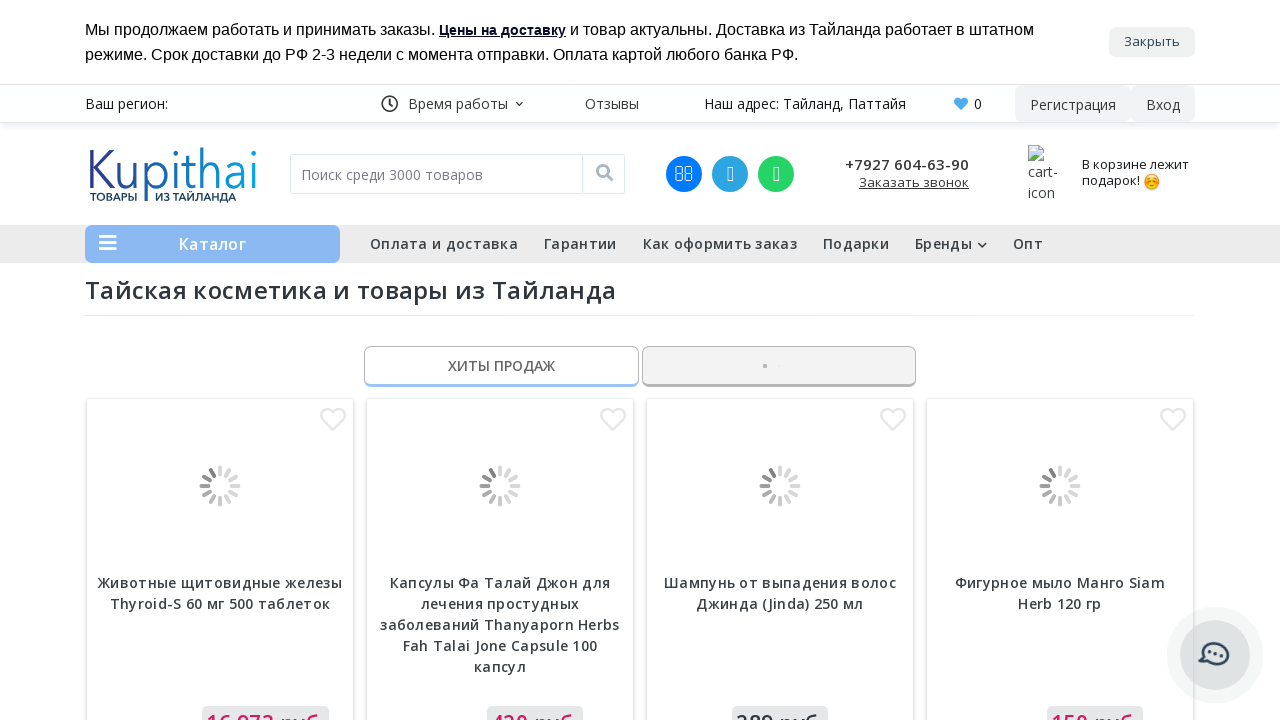